Tests navigation to the blog section of the AnhTester website by clicking the blog link

Starting URL: https://anhtester.com

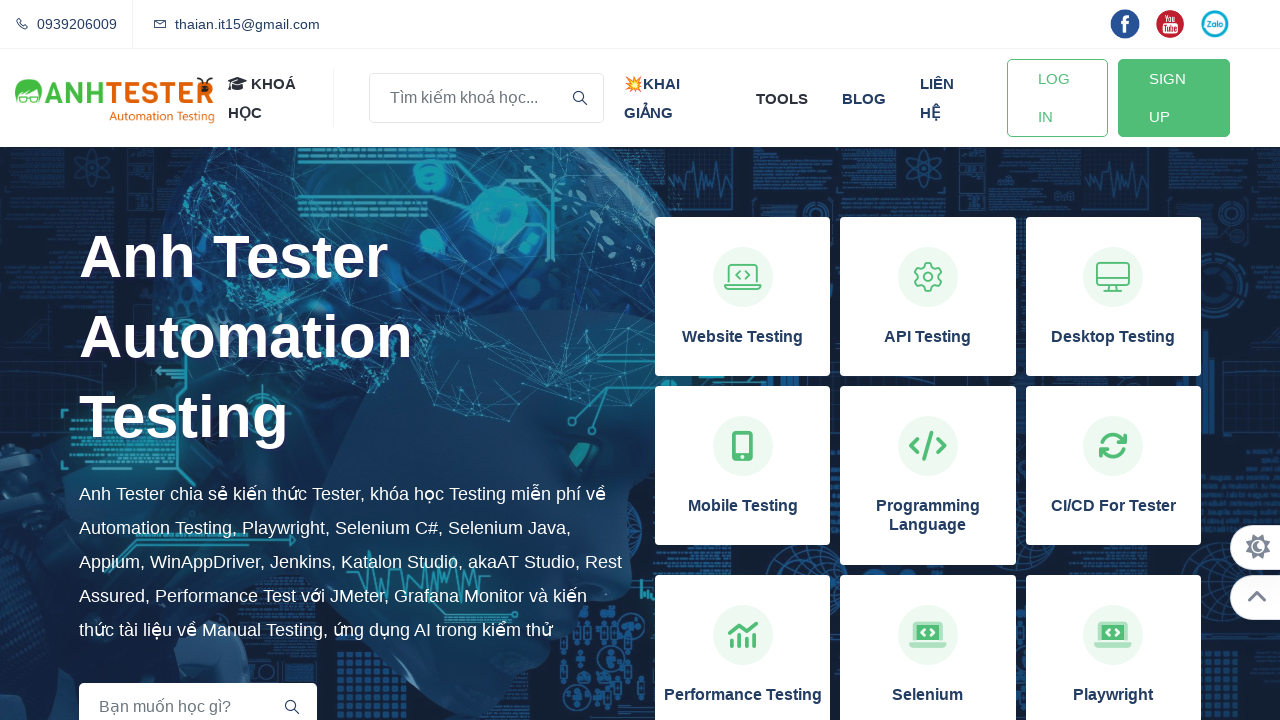

Clicked the blog link to navigate to blog section at (864, 98) on xpath=//a[normalize-space()='blog']
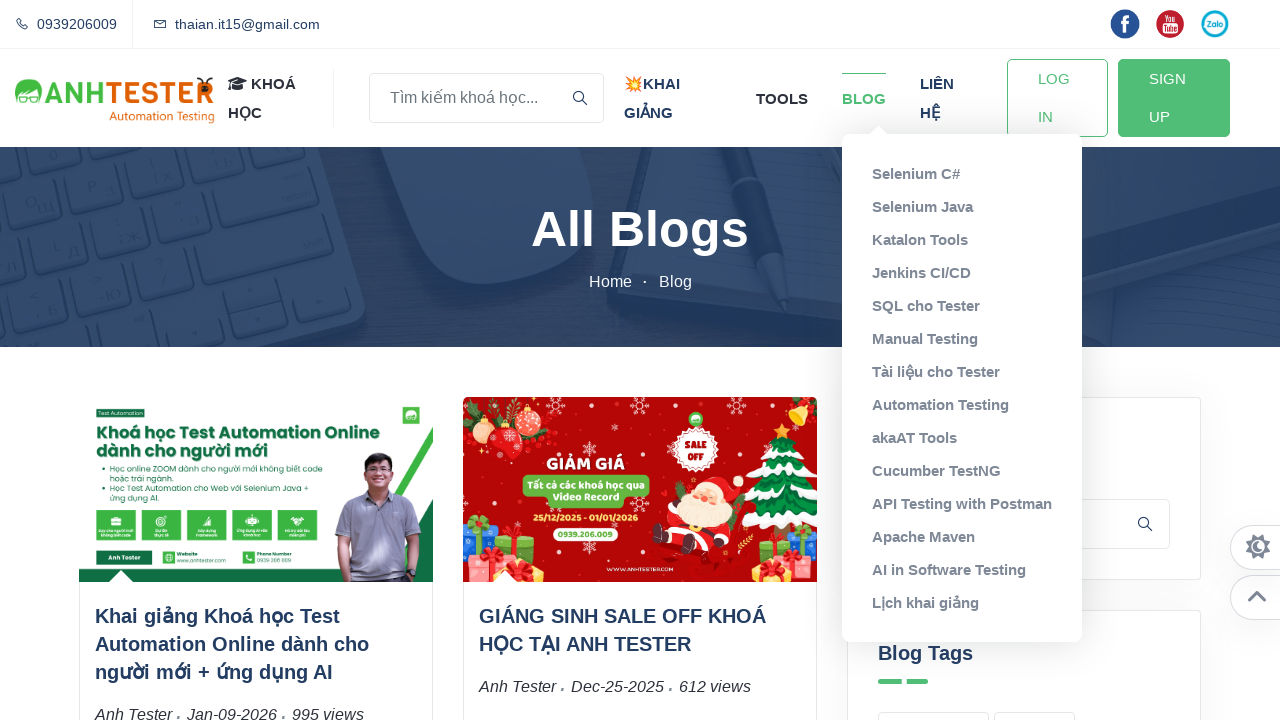

Blog page loaded successfully and network became idle
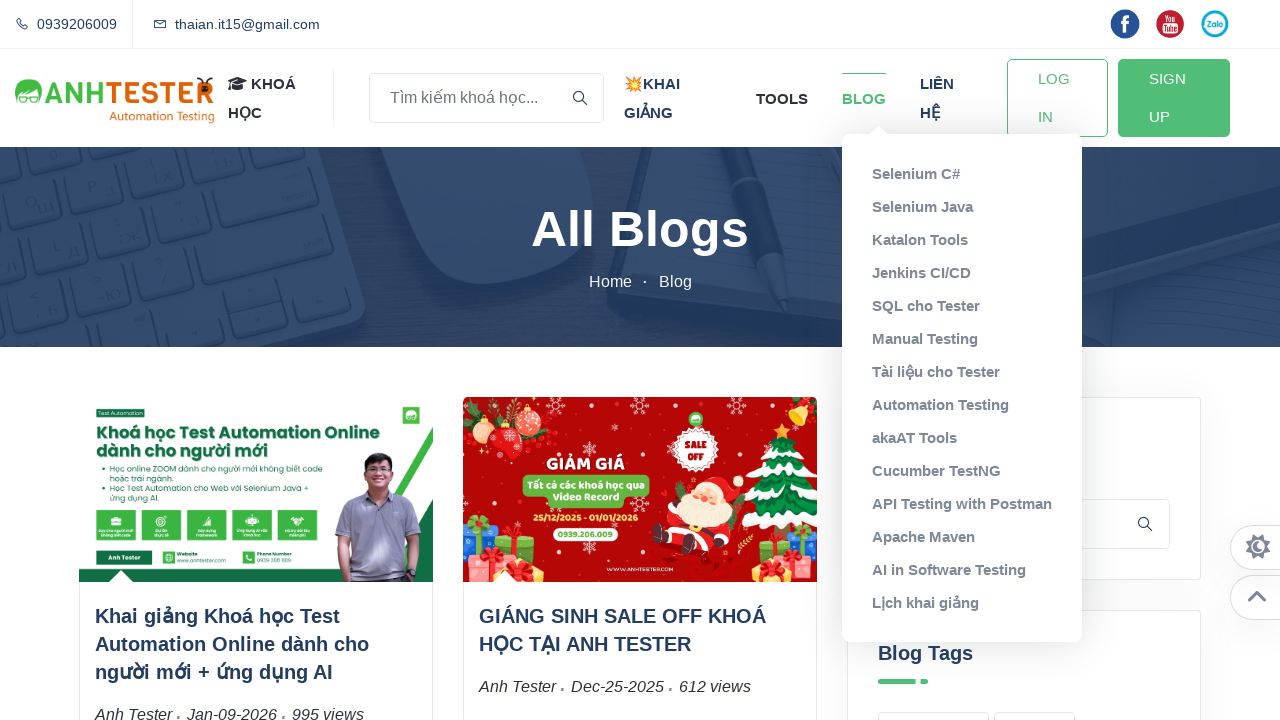

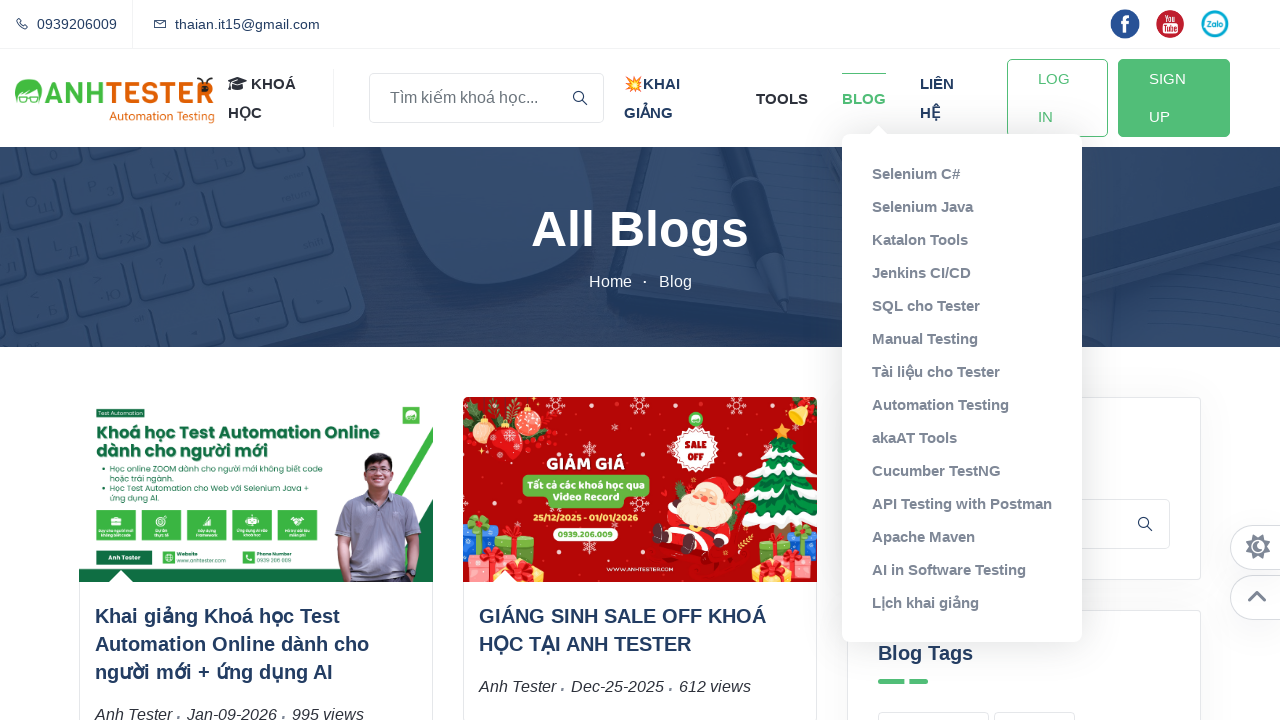